Tests A/B test opt-out functionality by visiting the AB test page, verifying the initial heading, adding an opt-out cookie, refreshing the page, and verifying the heading changes to indicate opt-out.

Starting URL: http://the-internet.herokuapp.com/abtest

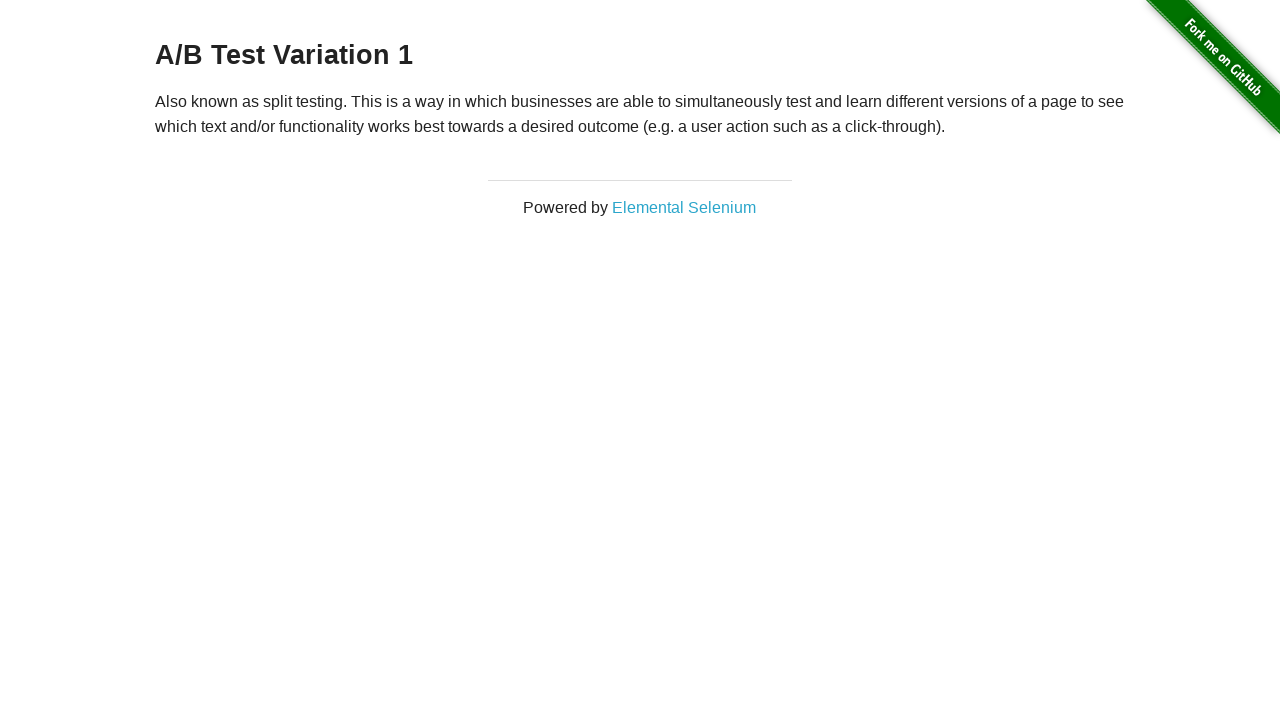

Waited for h3 heading to load
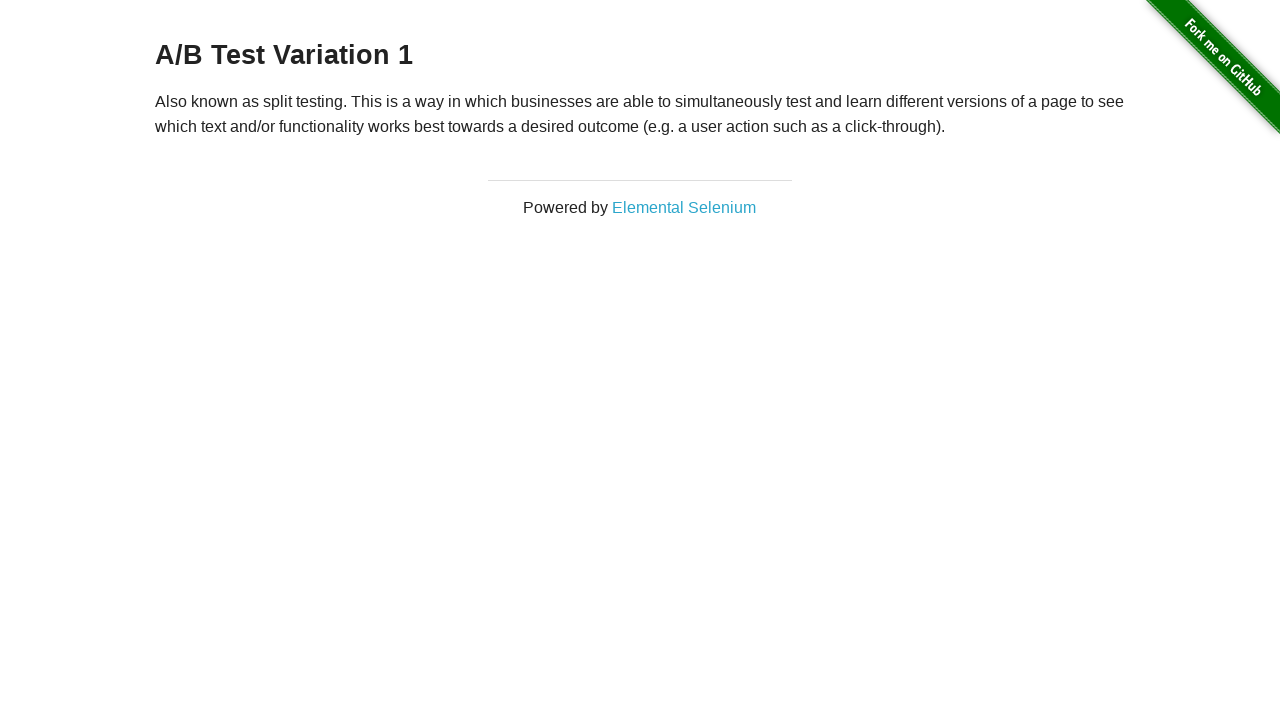

Retrieved initial heading text
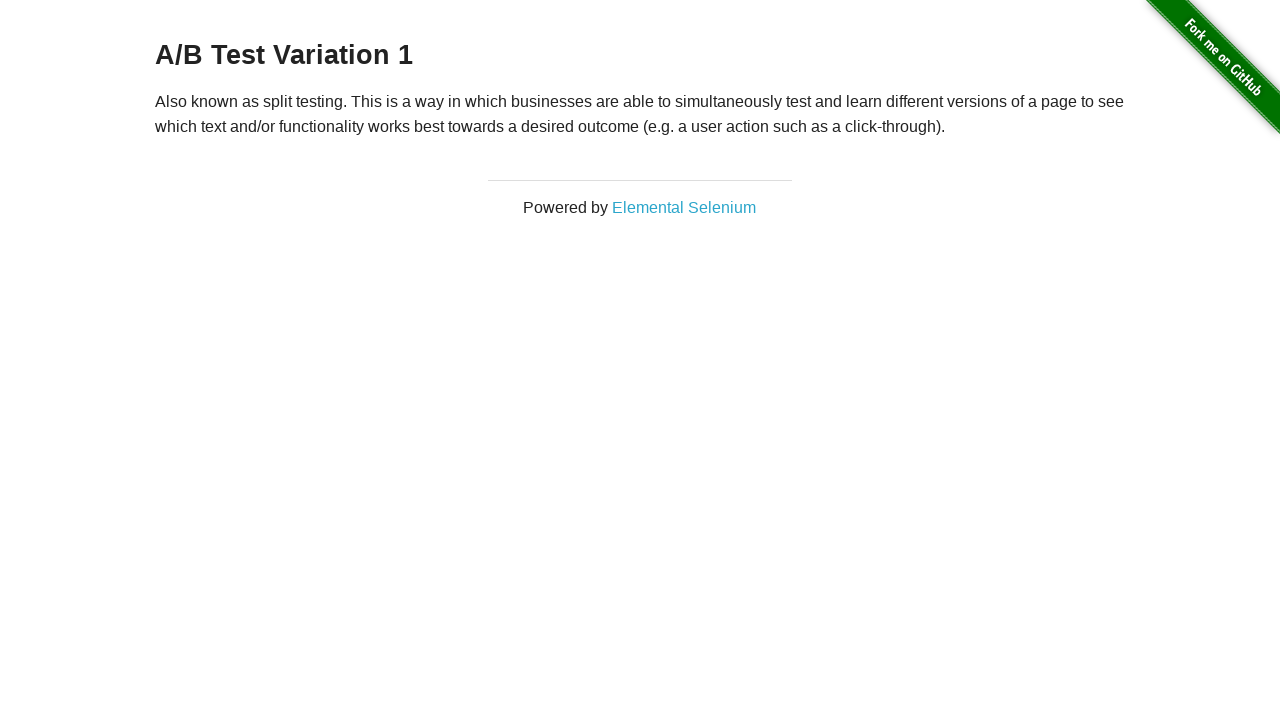

Verified initial heading starts with 'A/B Test'
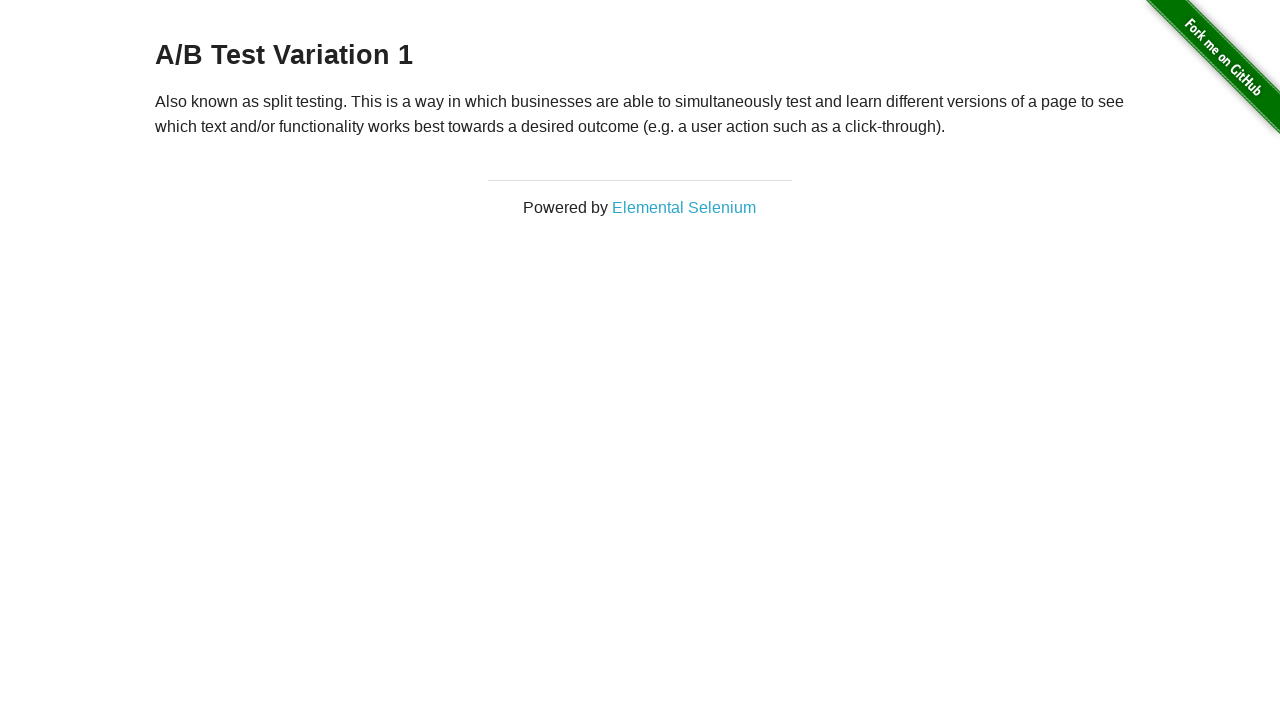

Added optimizelyOptOut cookie with value 'true'
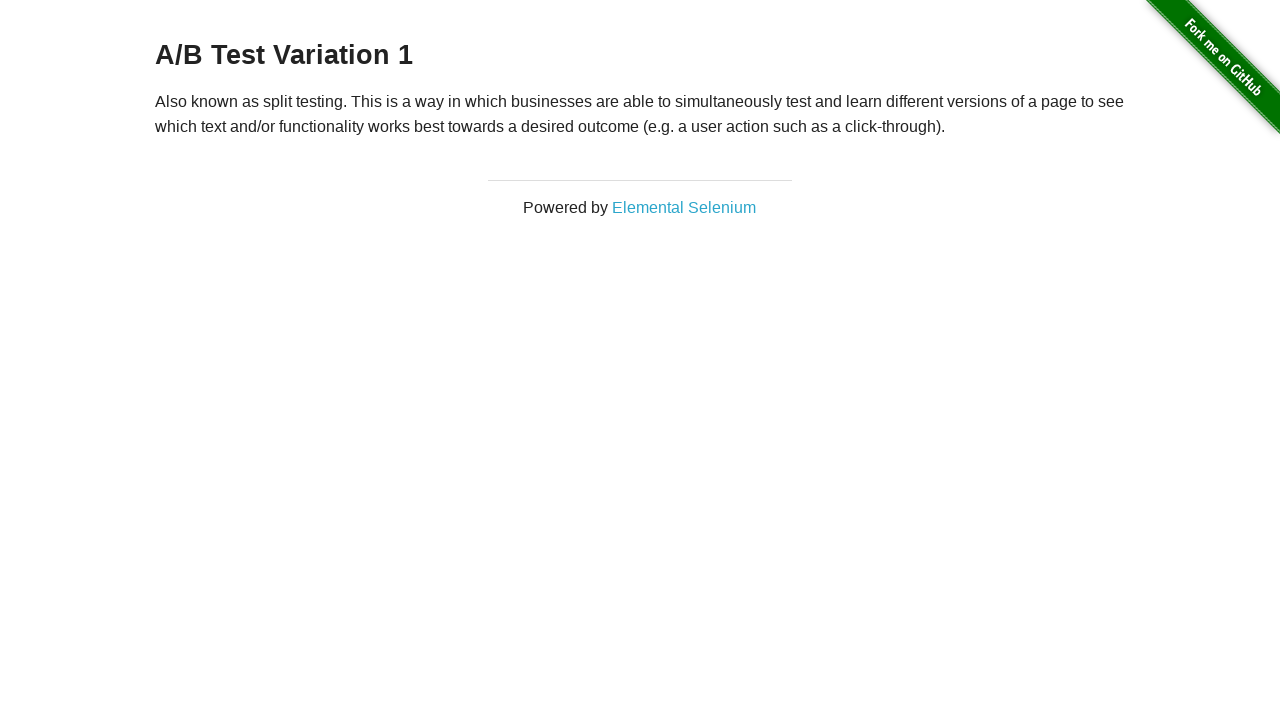

Reloaded page after adding opt-out cookie
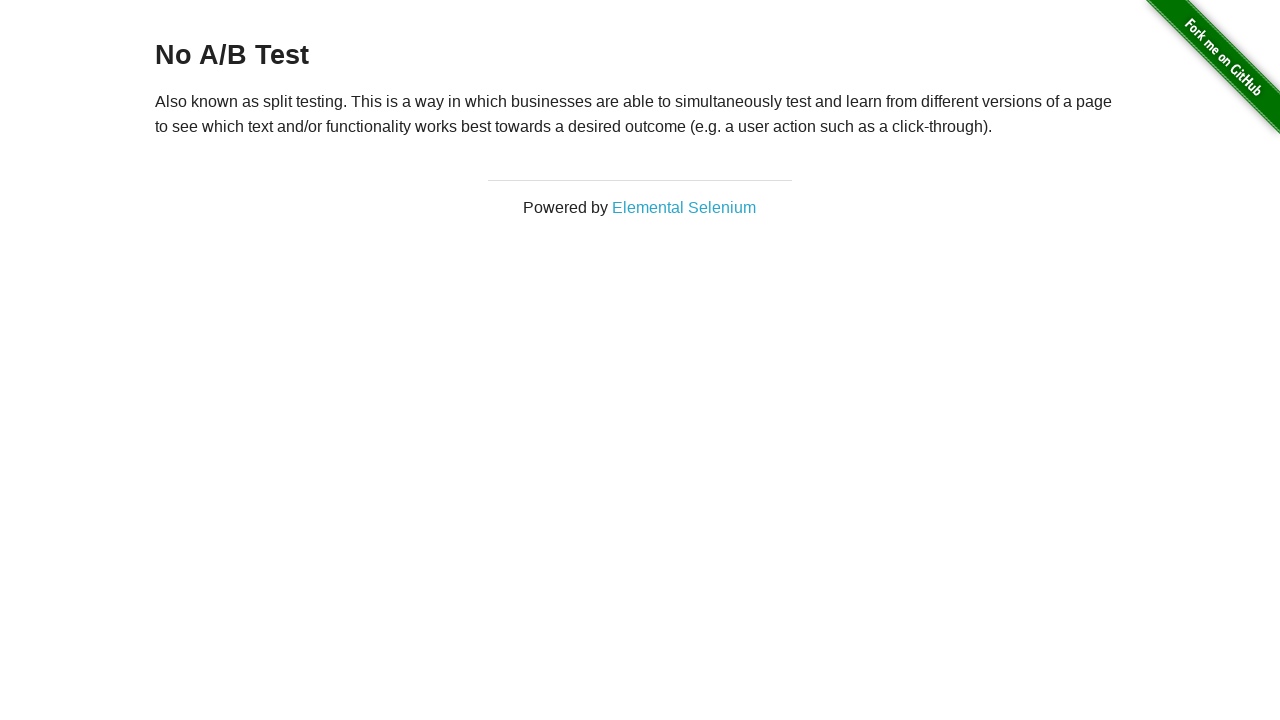

Waited for h3 heading to load after page reload
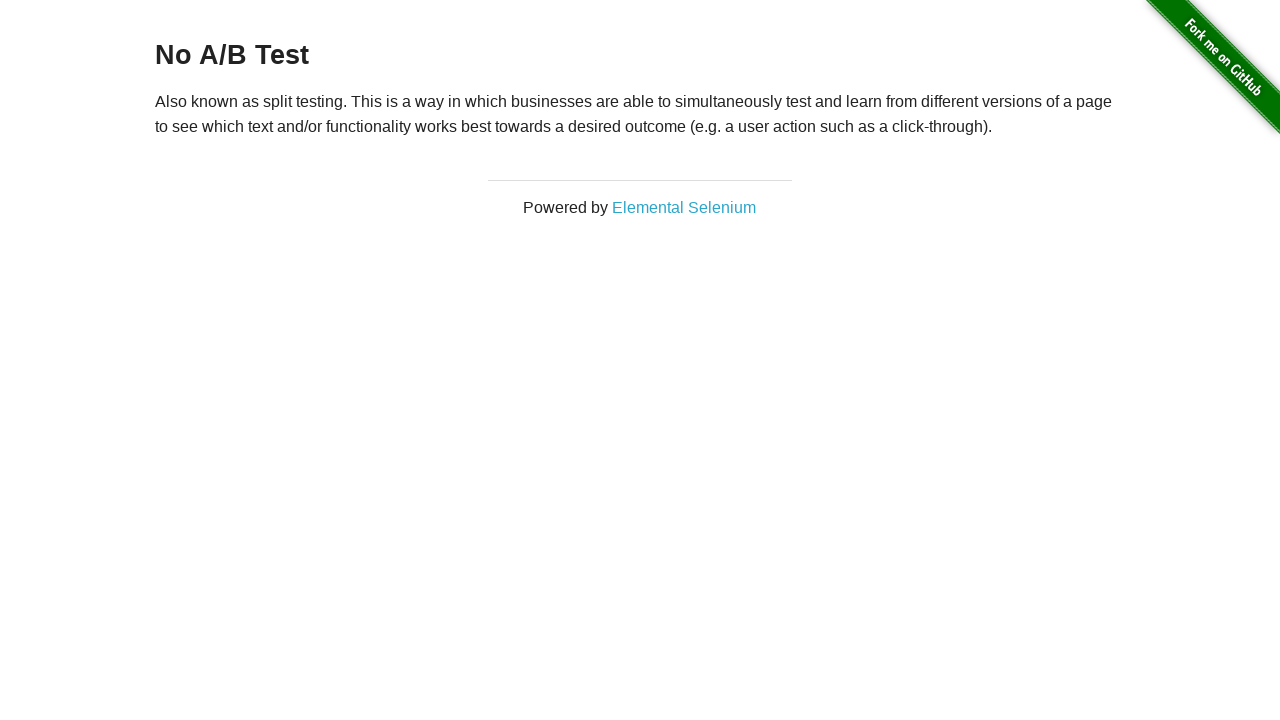

Retrieved updated heading text after opt-out
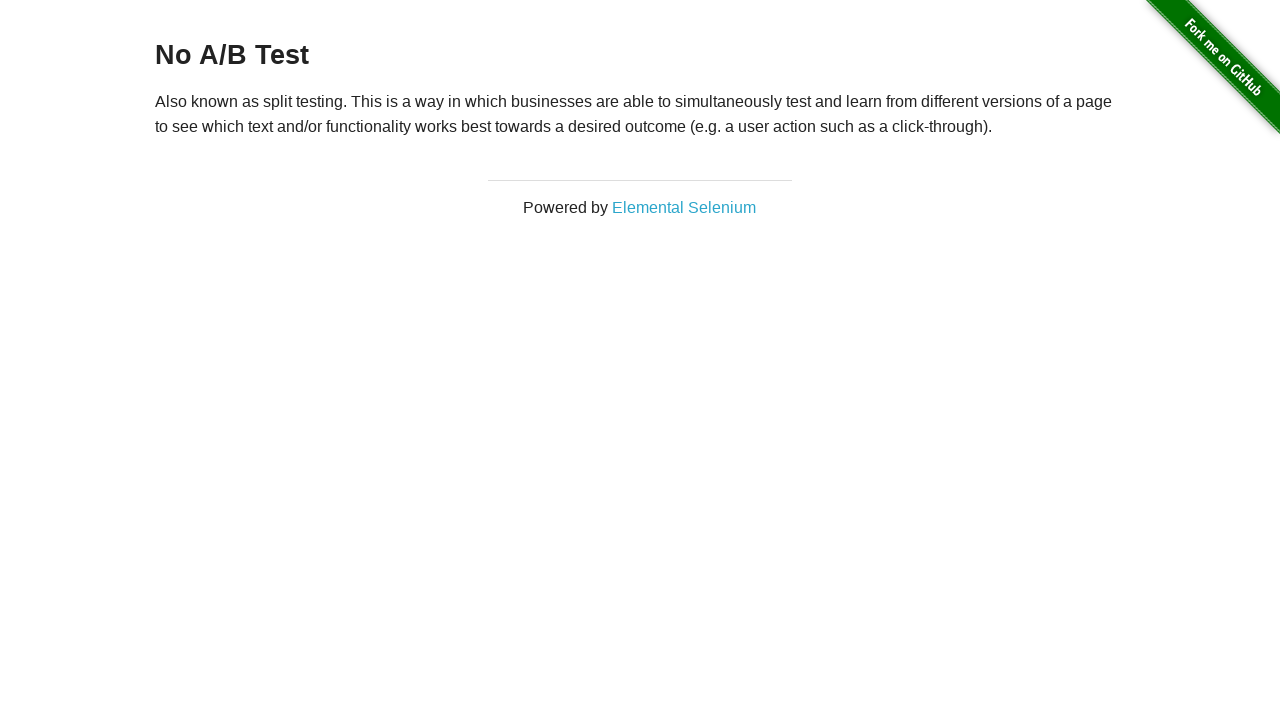

Verified heading now starts with 'No A/B Test' indicating opt-out state
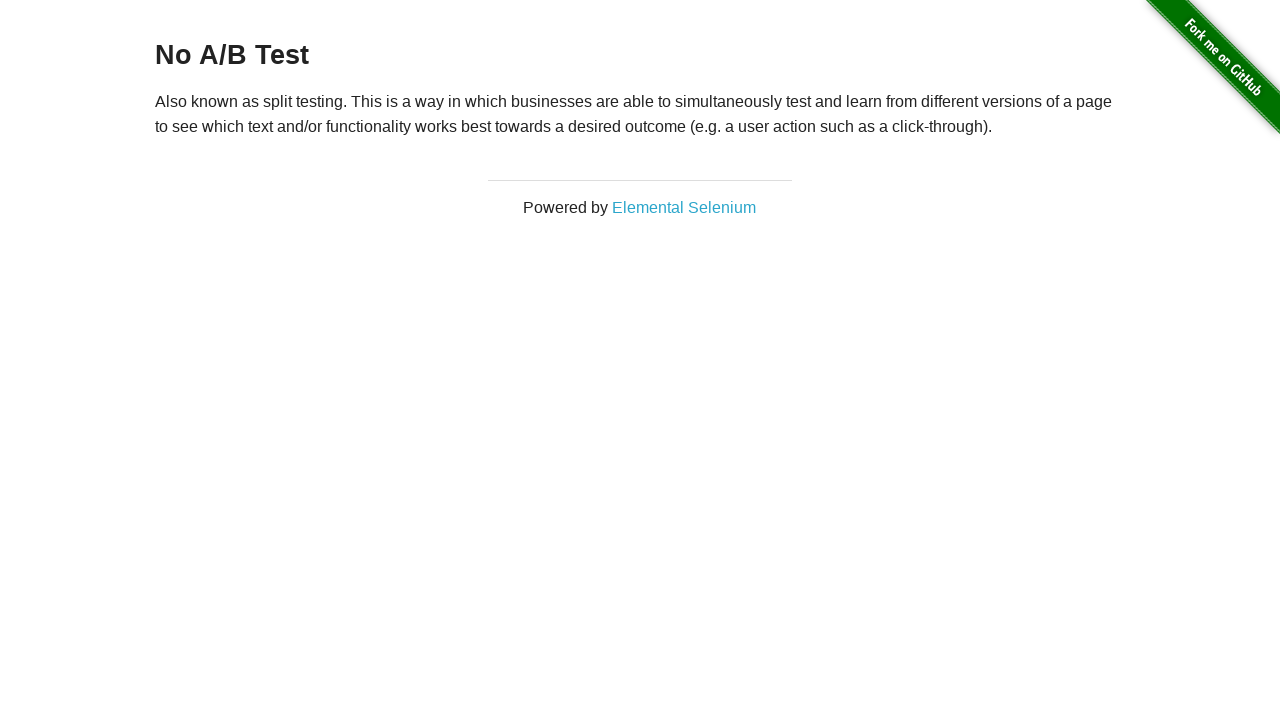

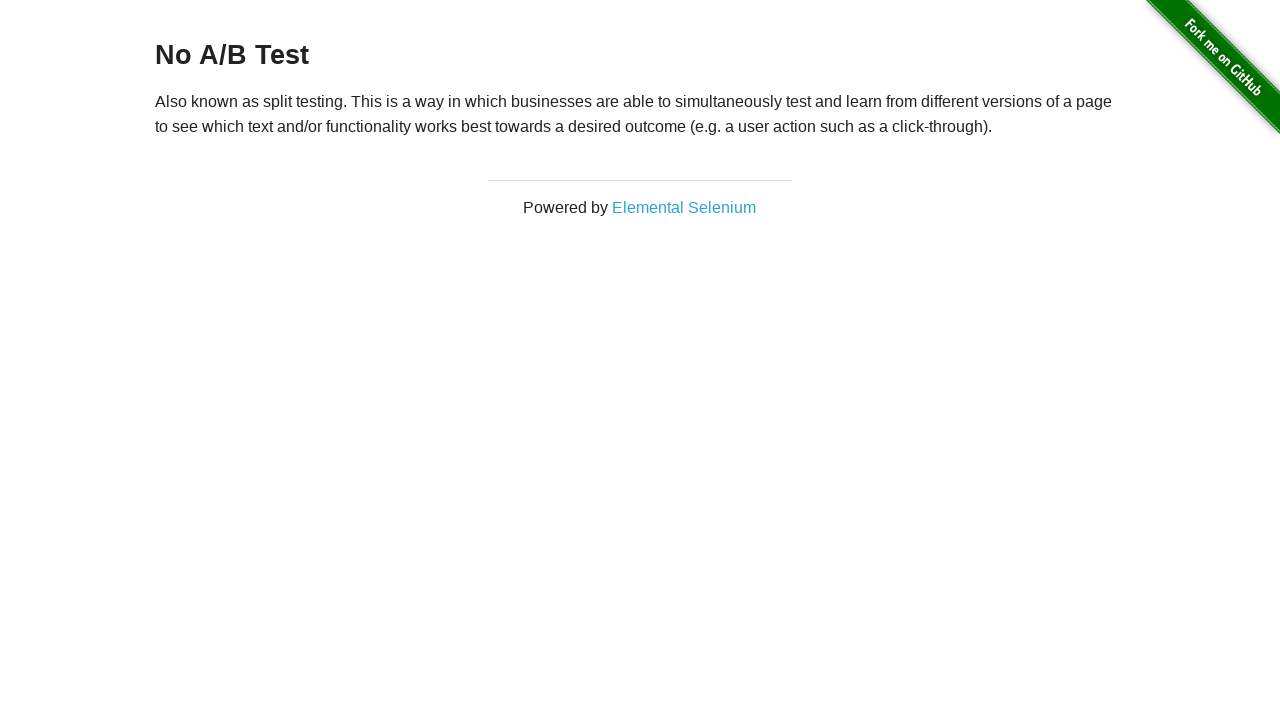